Tests drag and drop functionality on jQuery UI demo page by switching to an iframe and dragging an element onto a drop target

Starting URL: http://jqueryui.com/demos/droppable/

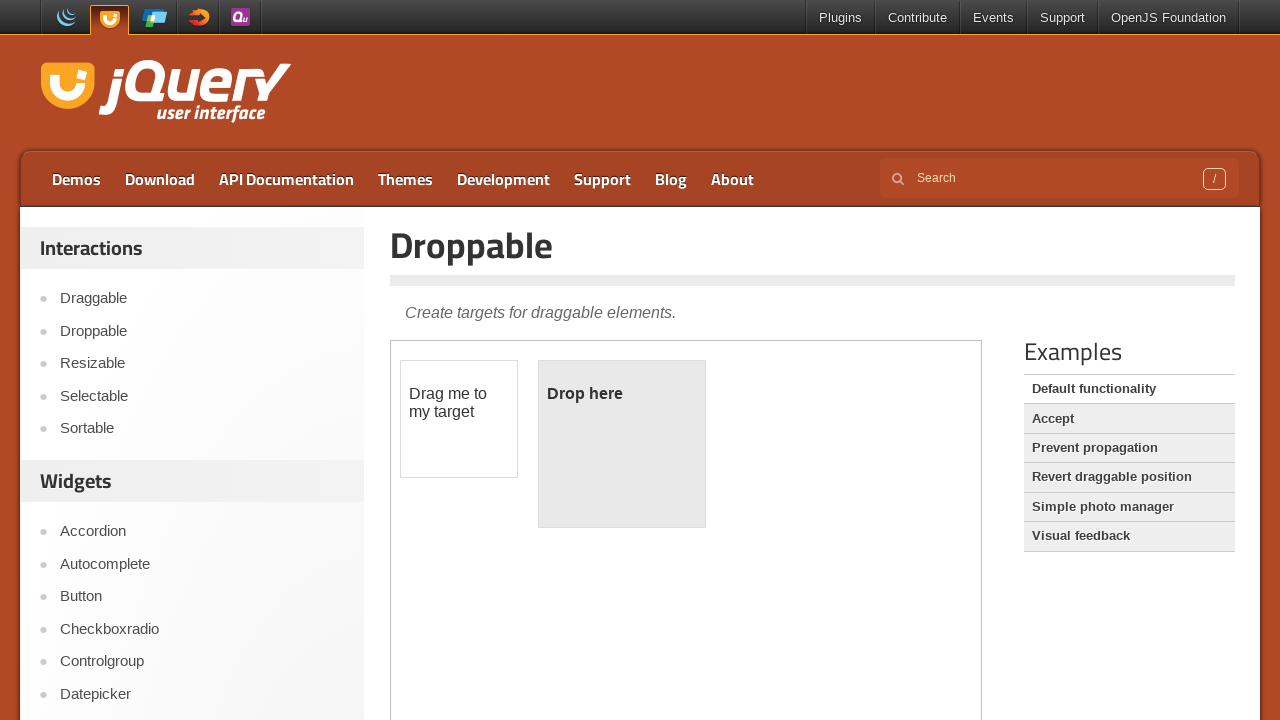

Waited for demo iframe to load
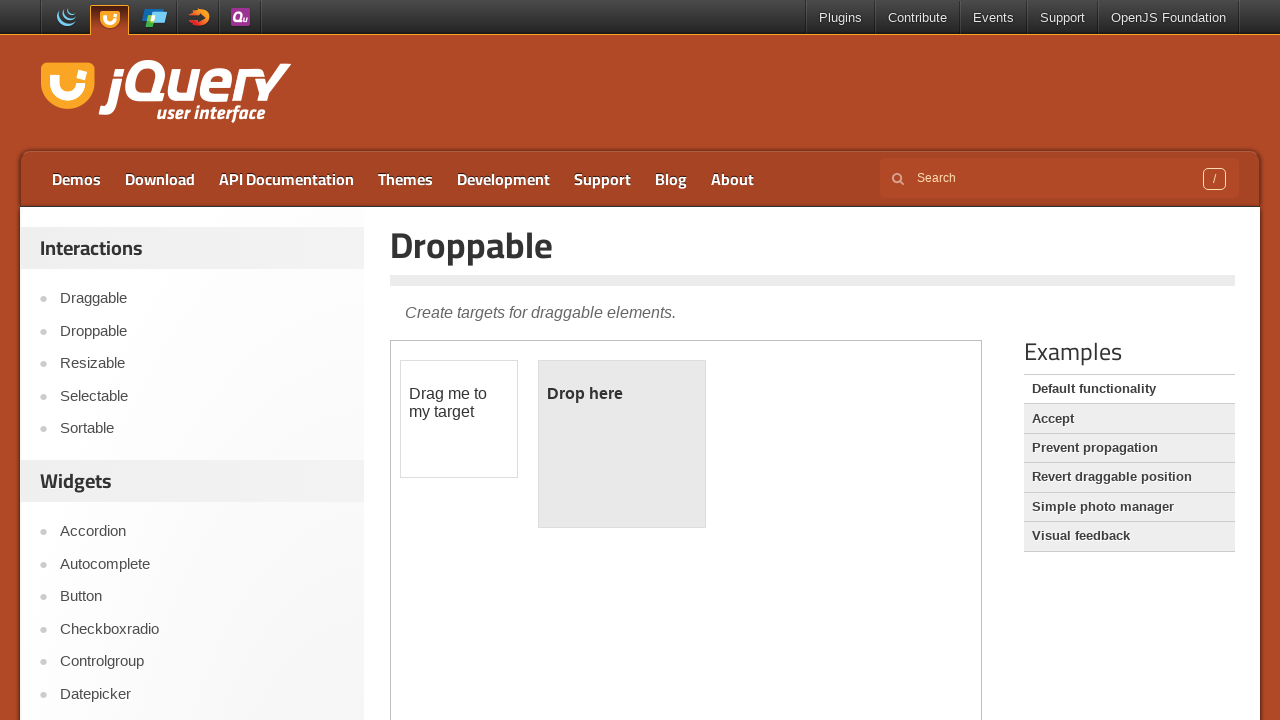

Located the demo iframe
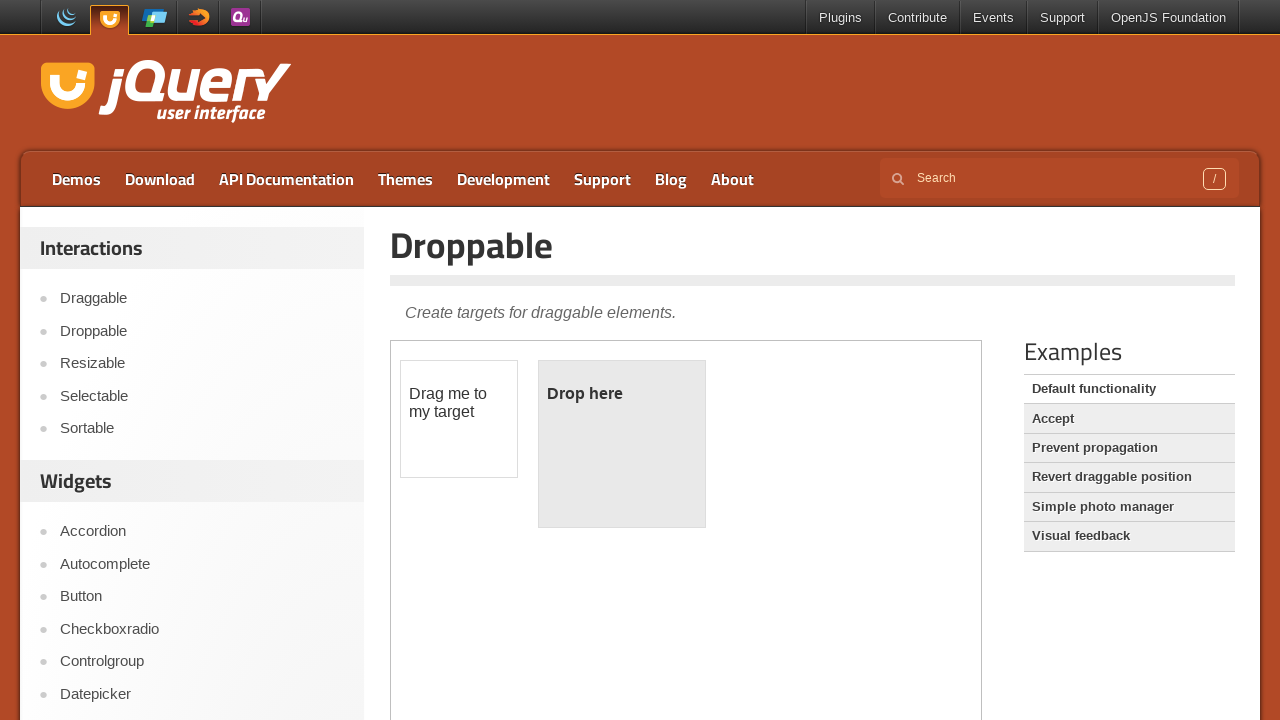

Located the draggable element within iframe
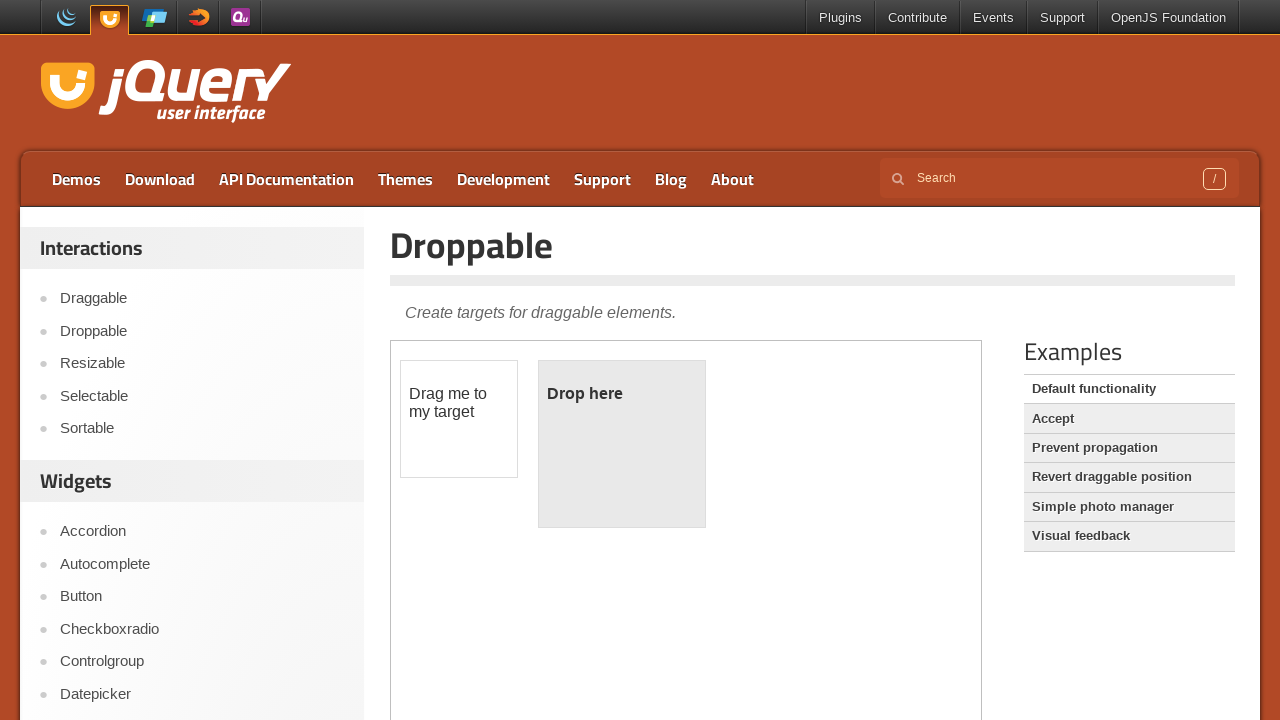

Located the droppable element within iframe
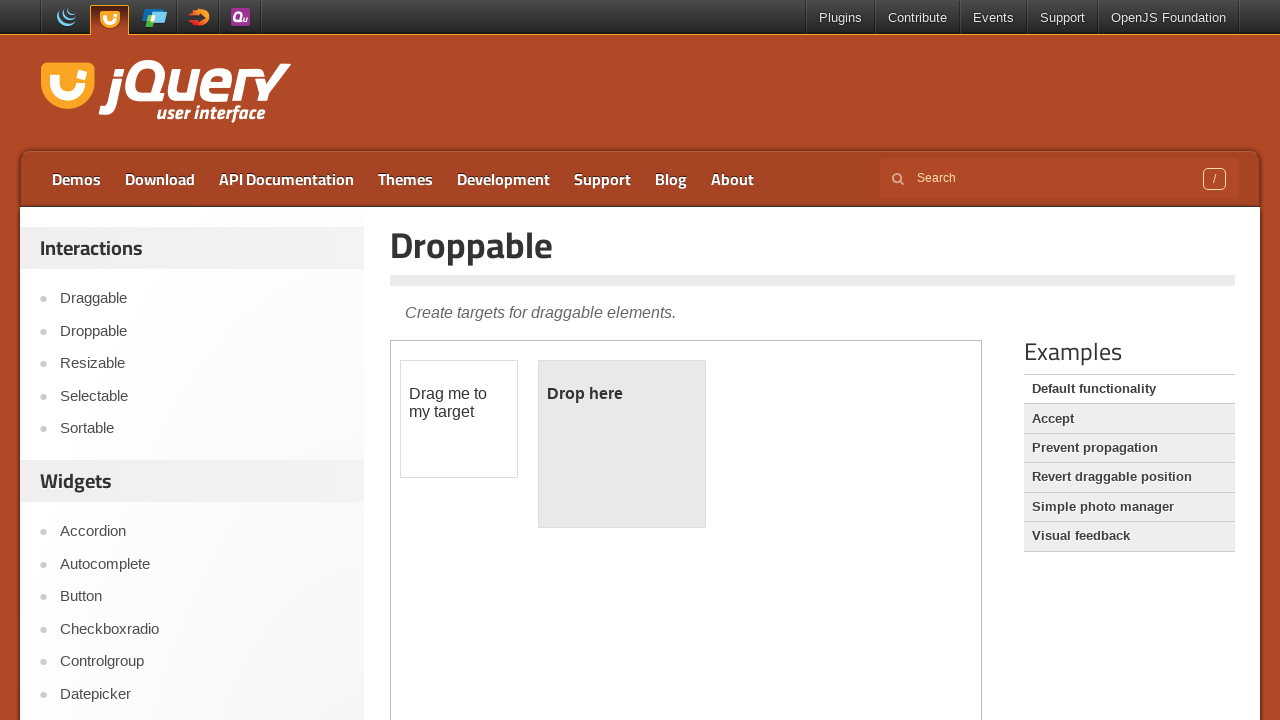

Dragged element onto drop target at (622, 444)
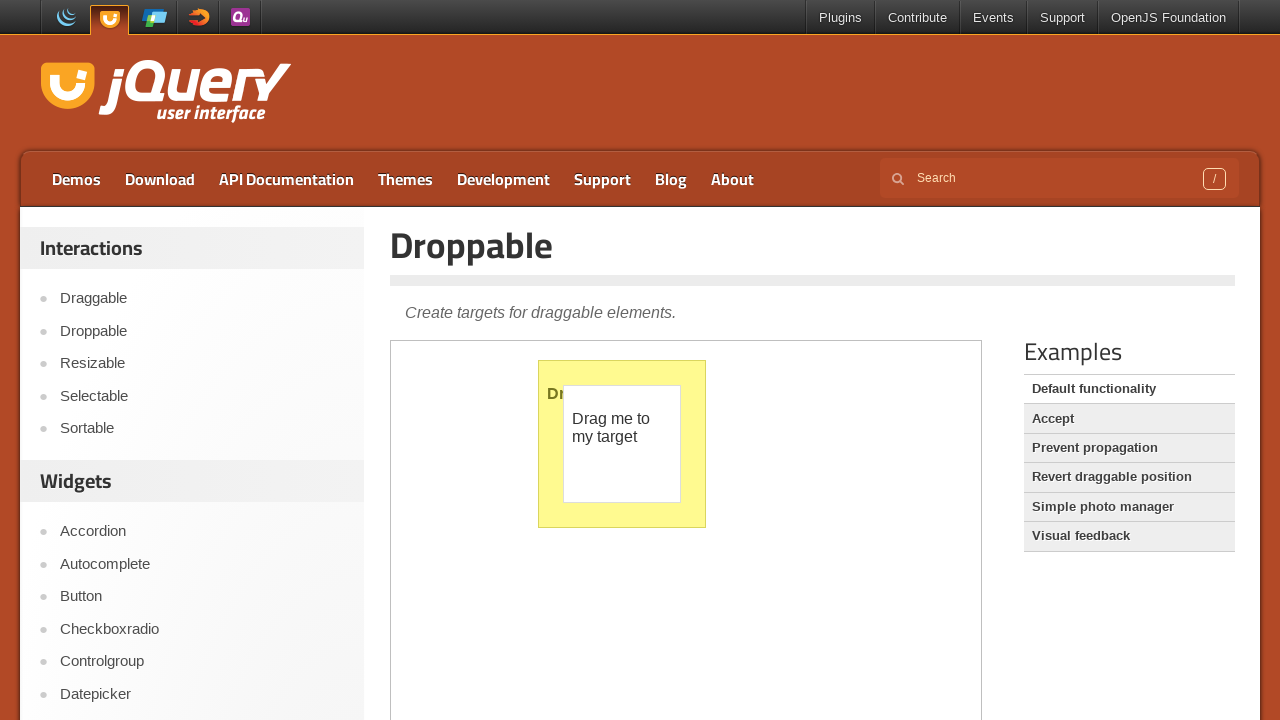

Verified drop was successful - droppable text changed to 'Dropped!'
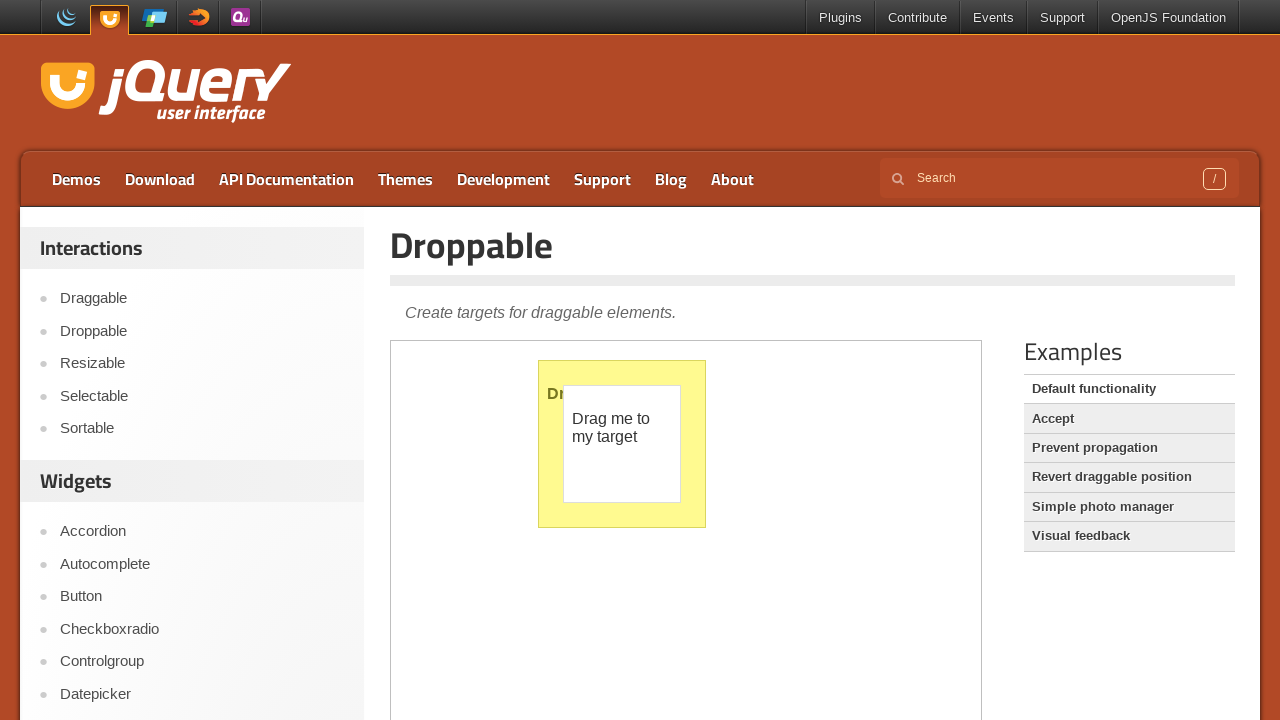

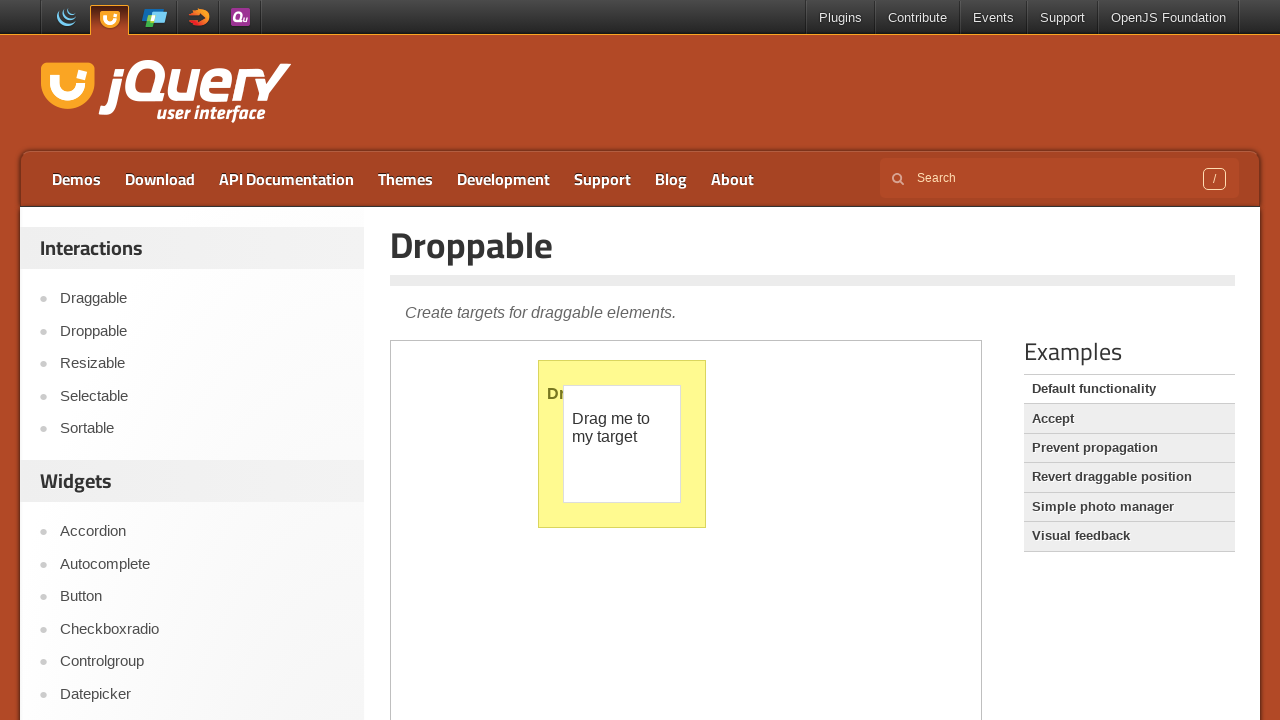